Tests Ajio e-commerce site by searching for "bags", applying gender filter (Men) and category filter (Fashion Bags), then verifying that search results are displayed.

Starting URL: https://www.ajio.com/

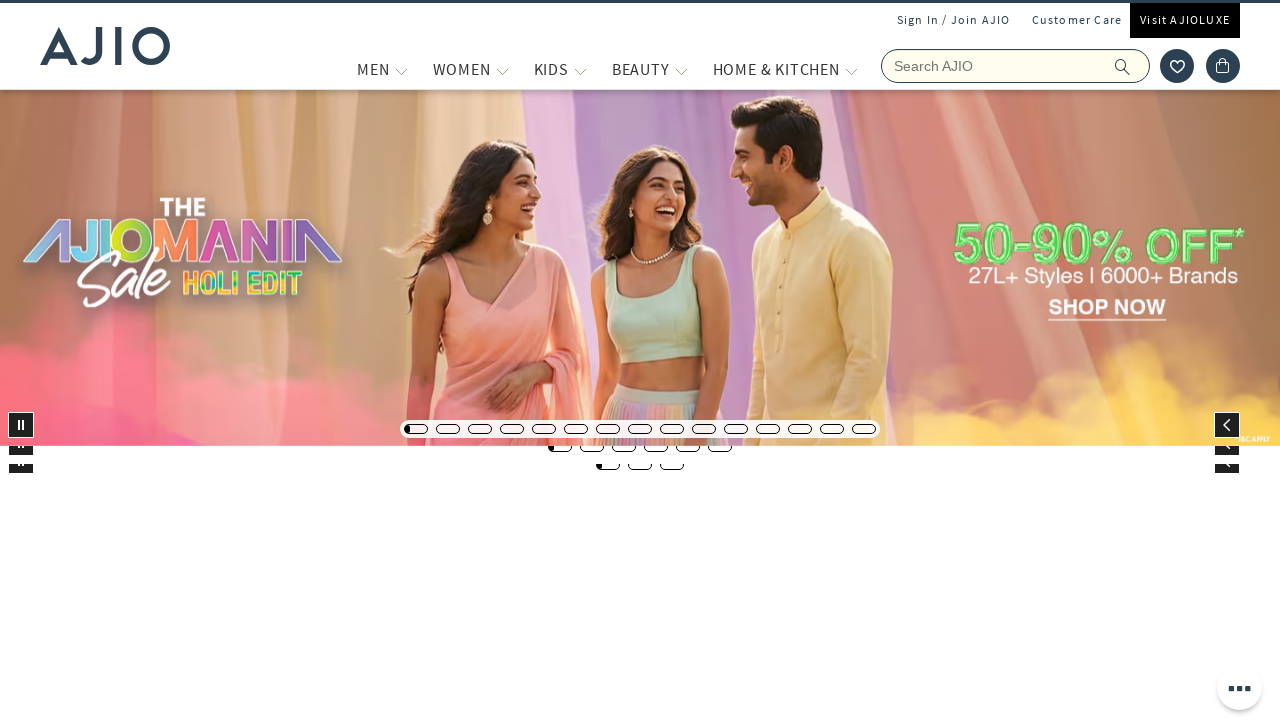

Filled search field with 'bags' on input[name='searchVal']
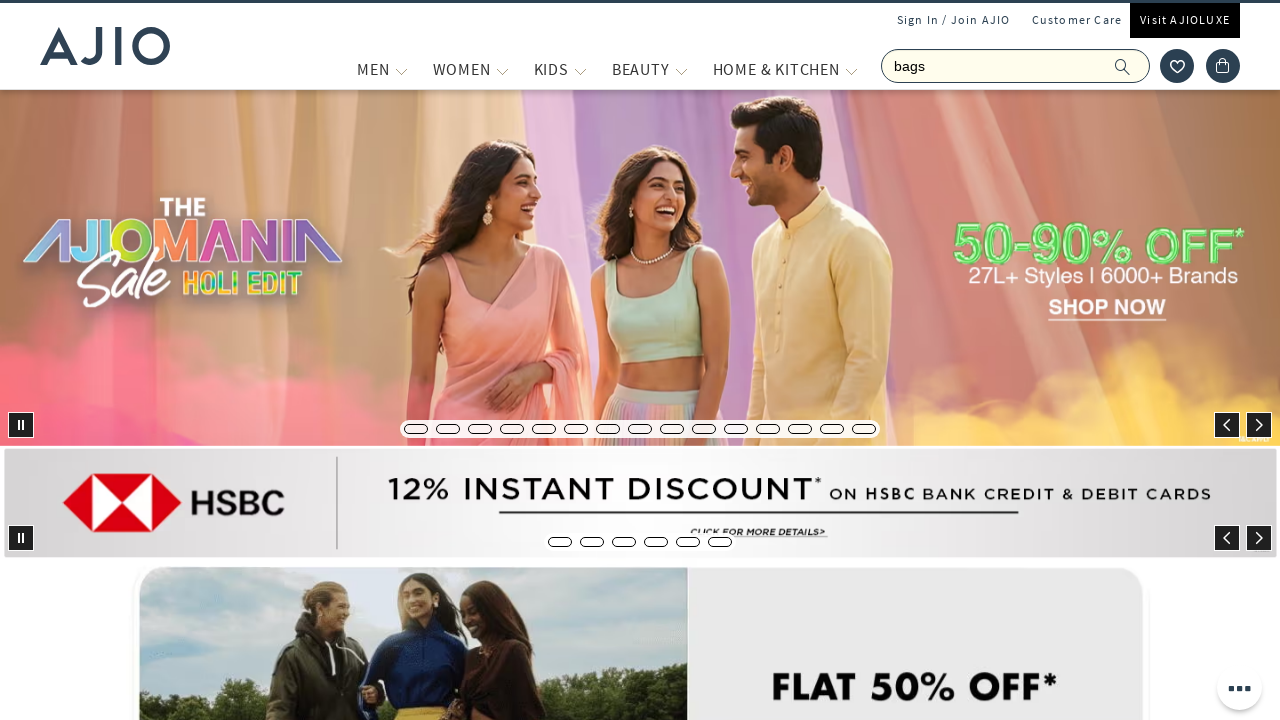

Pressed Enter to submit search for bags on input[name='searchVal']
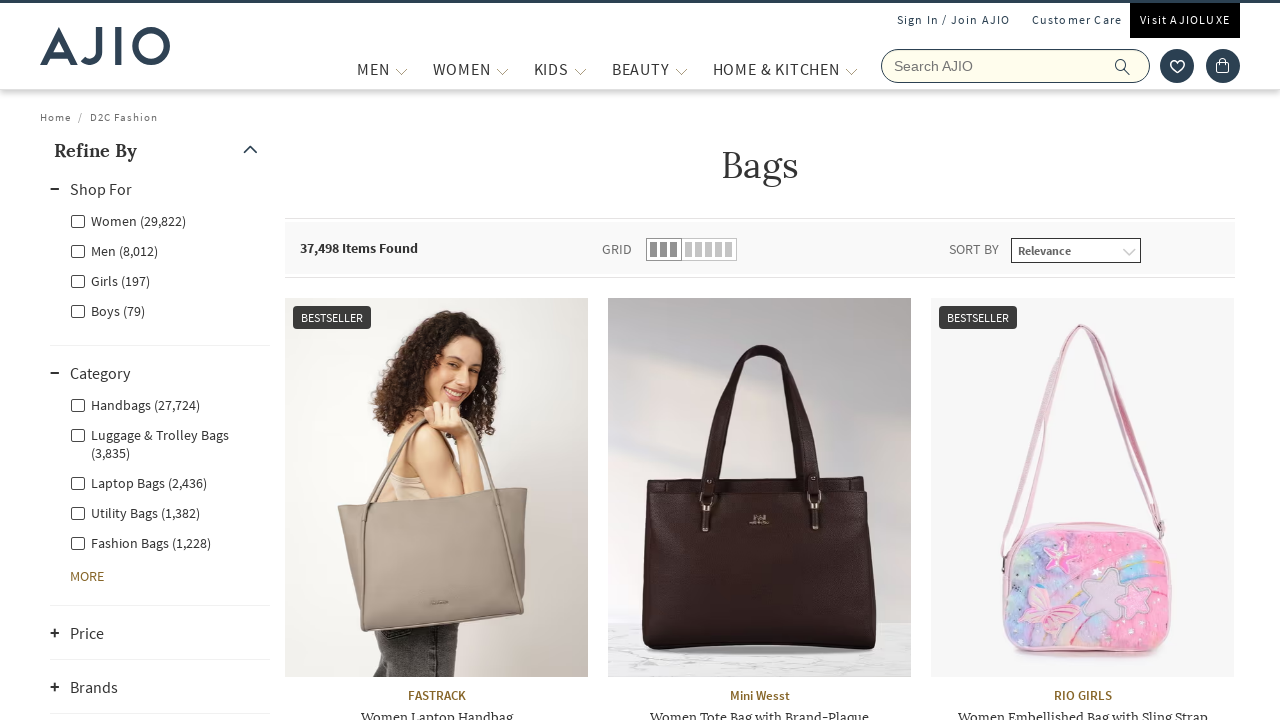

Men filter selector loaded
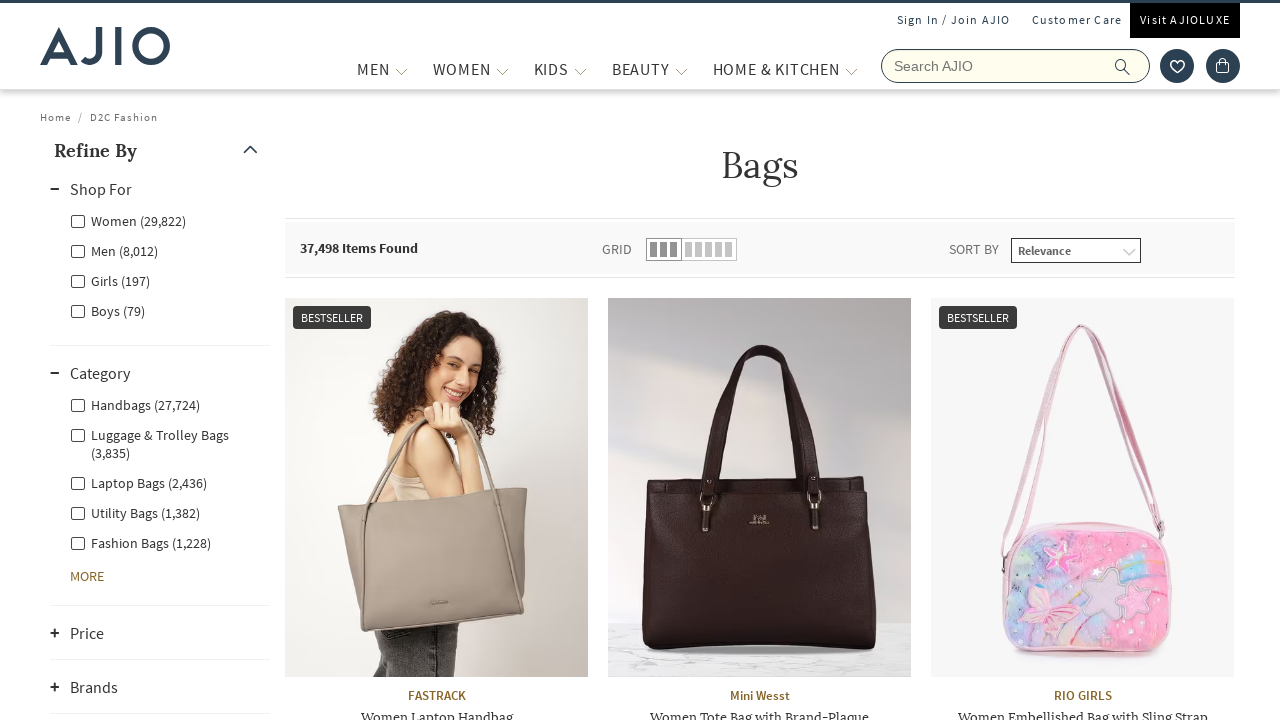

Applied Men gender filter at (114, 250) on xpath=//label[@for='Men']
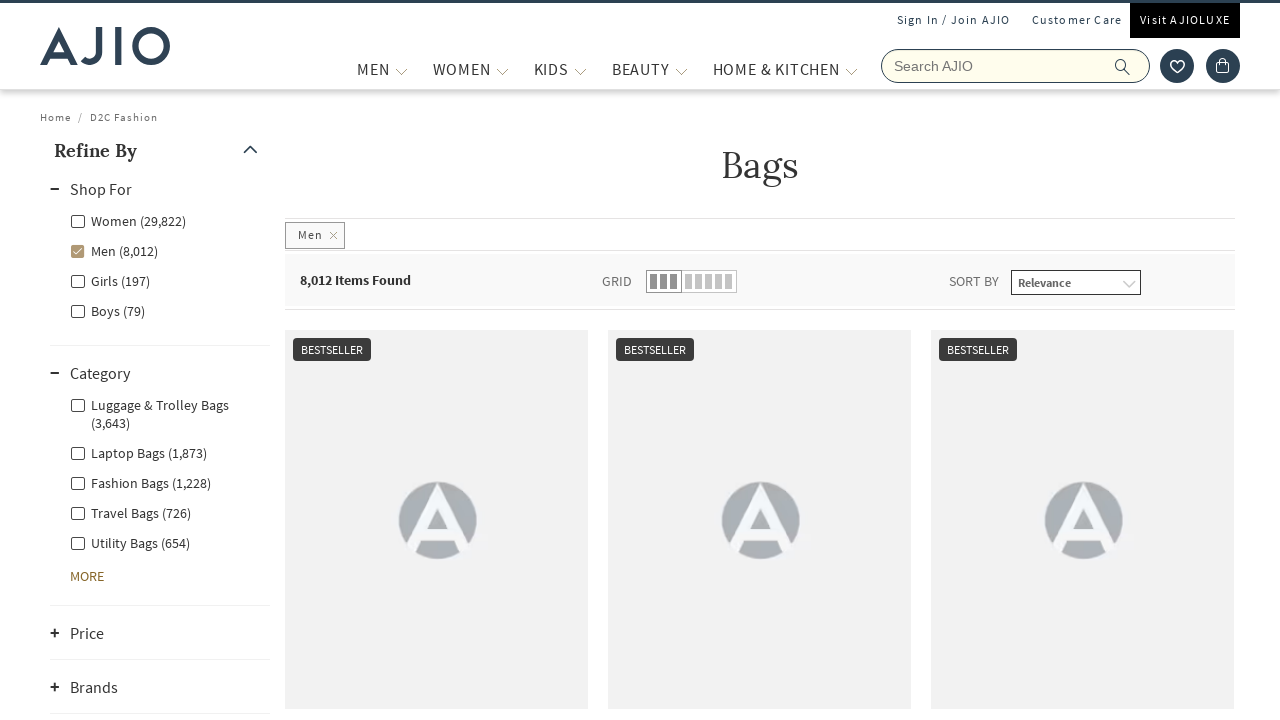

Waited 2 seconds for Men filter to apply
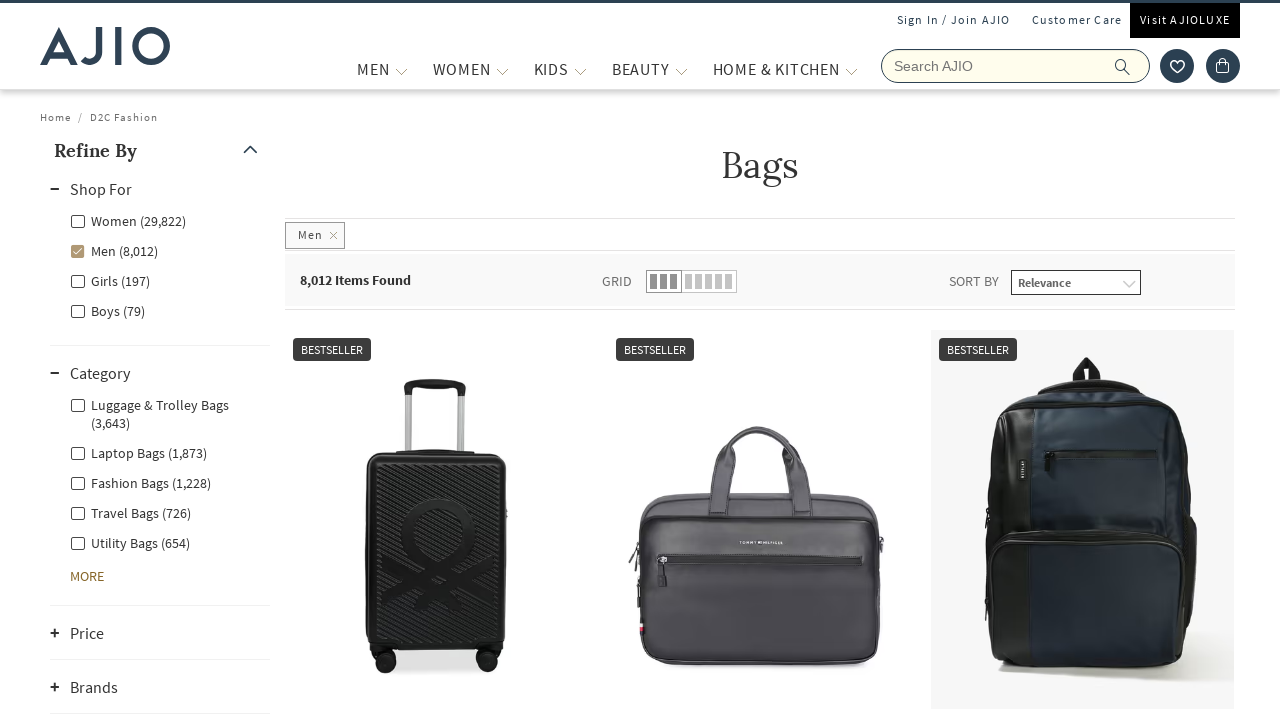

Applied Fashion Bags category filter at (140, 482) on xpath=//label[contains(text(),'Fashion Bags')]
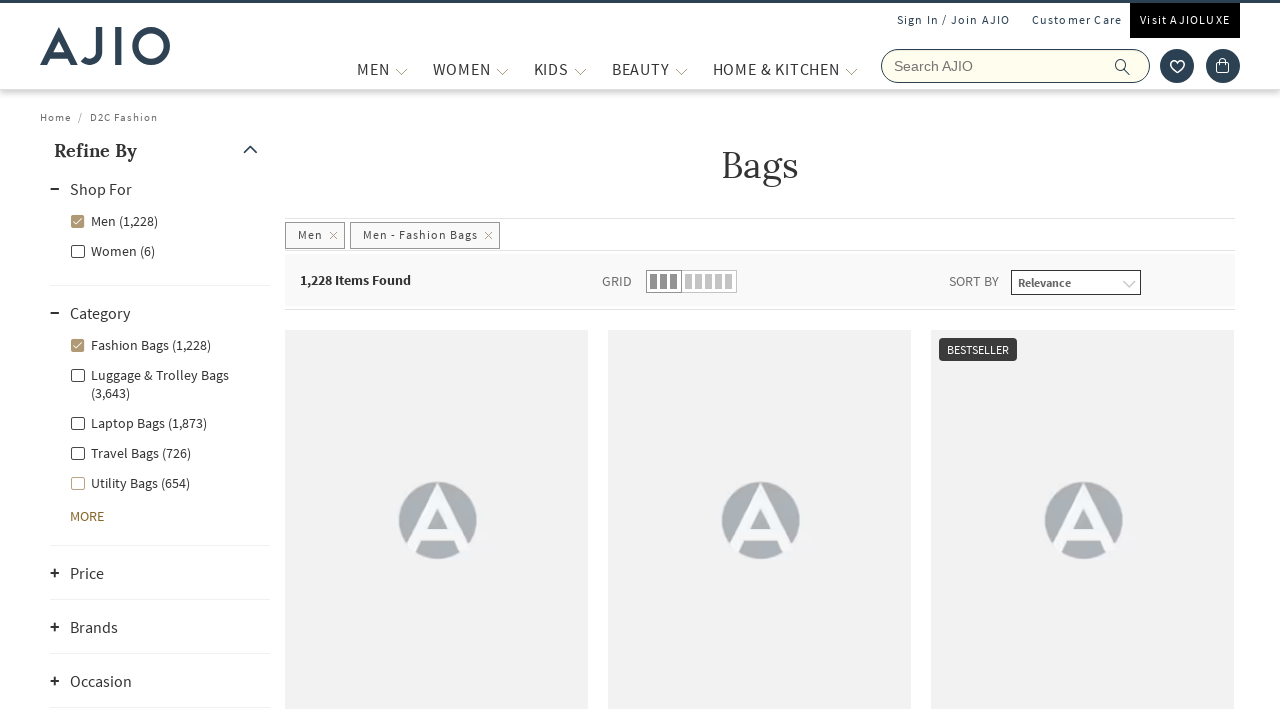

Search results loaded with product count displayed
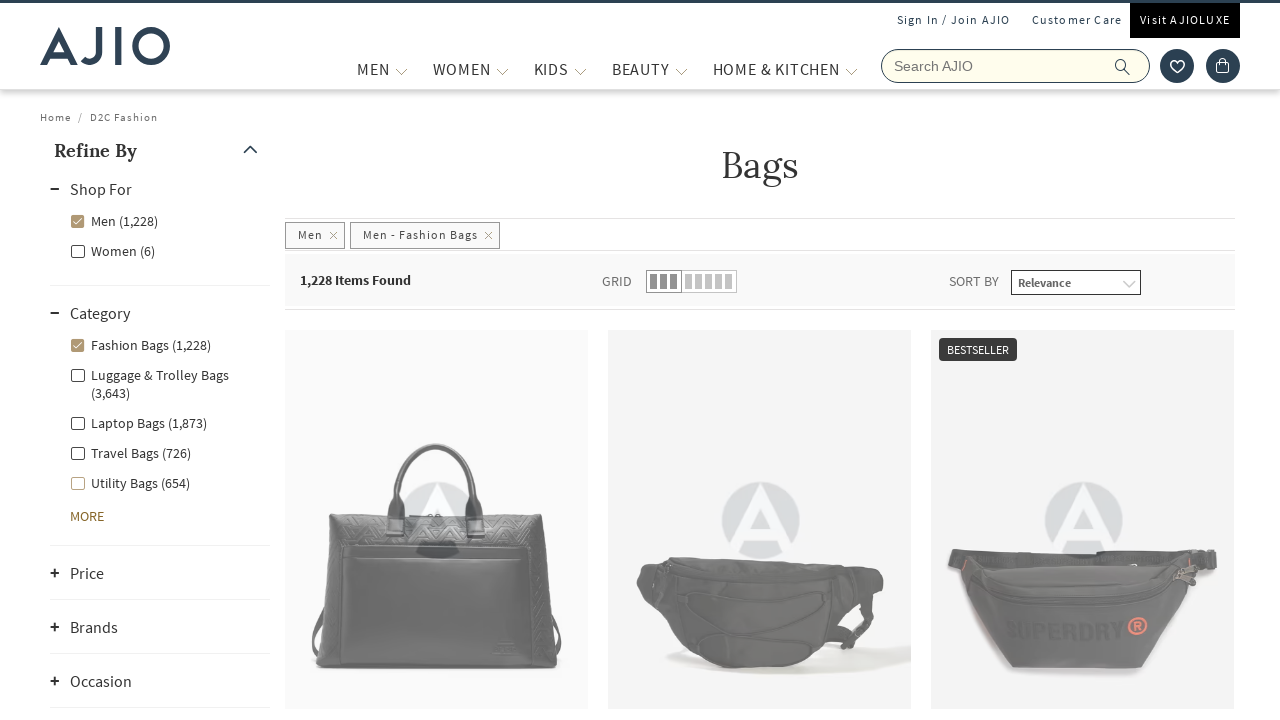

Product brand elements are visible, confirming search results are displayed
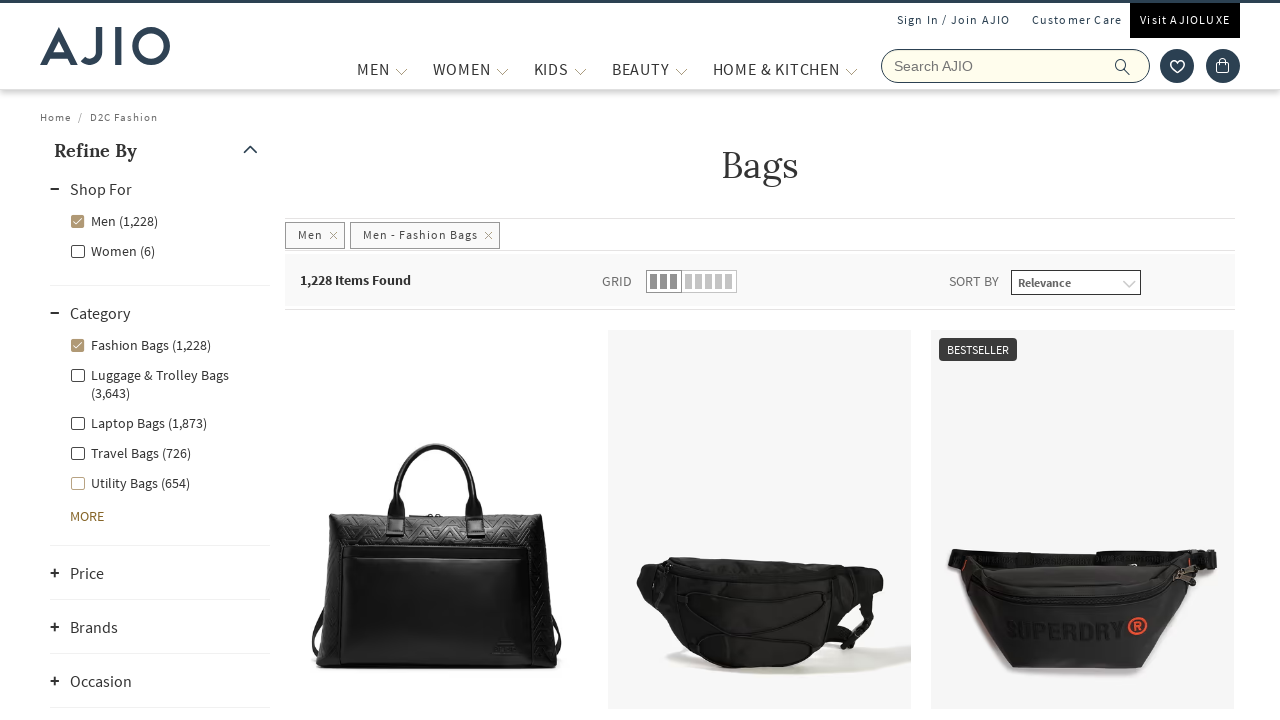

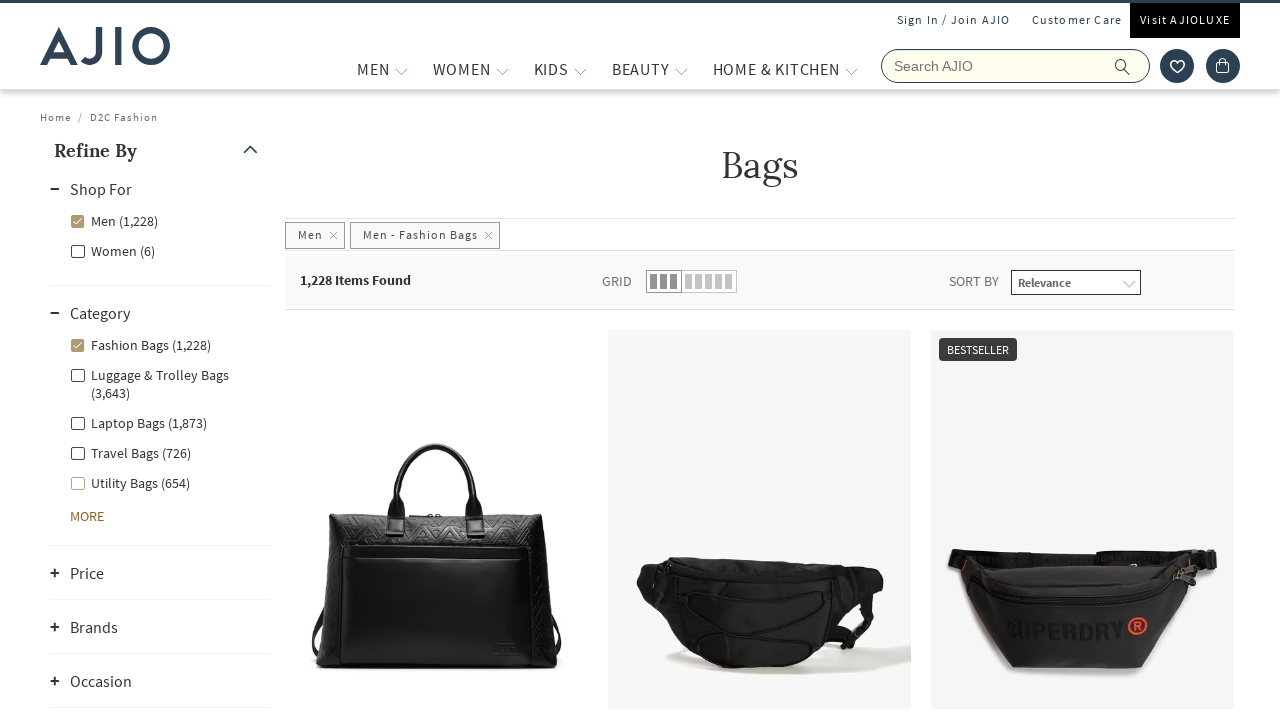